Navigates to RedBus website with notifications disabled and takes a screenshot of the page

Starting URL: https://www.redbus.in/

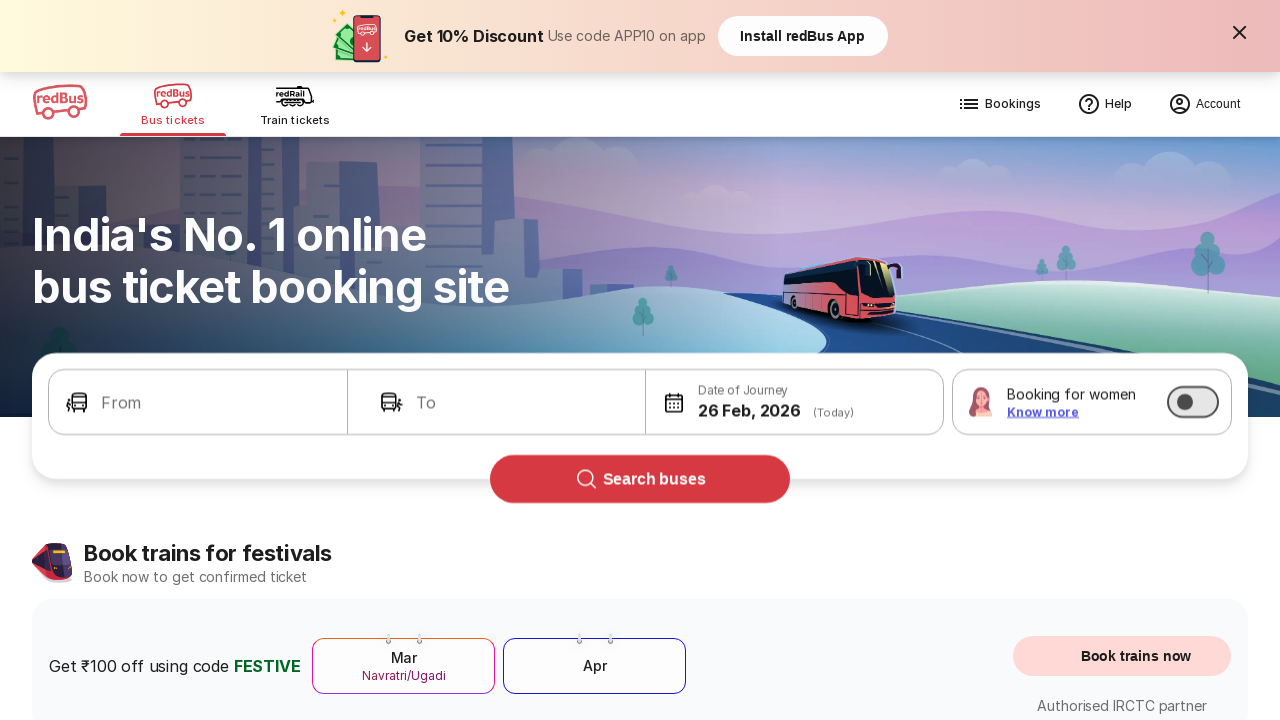

Waited 5 seconds for page initialization
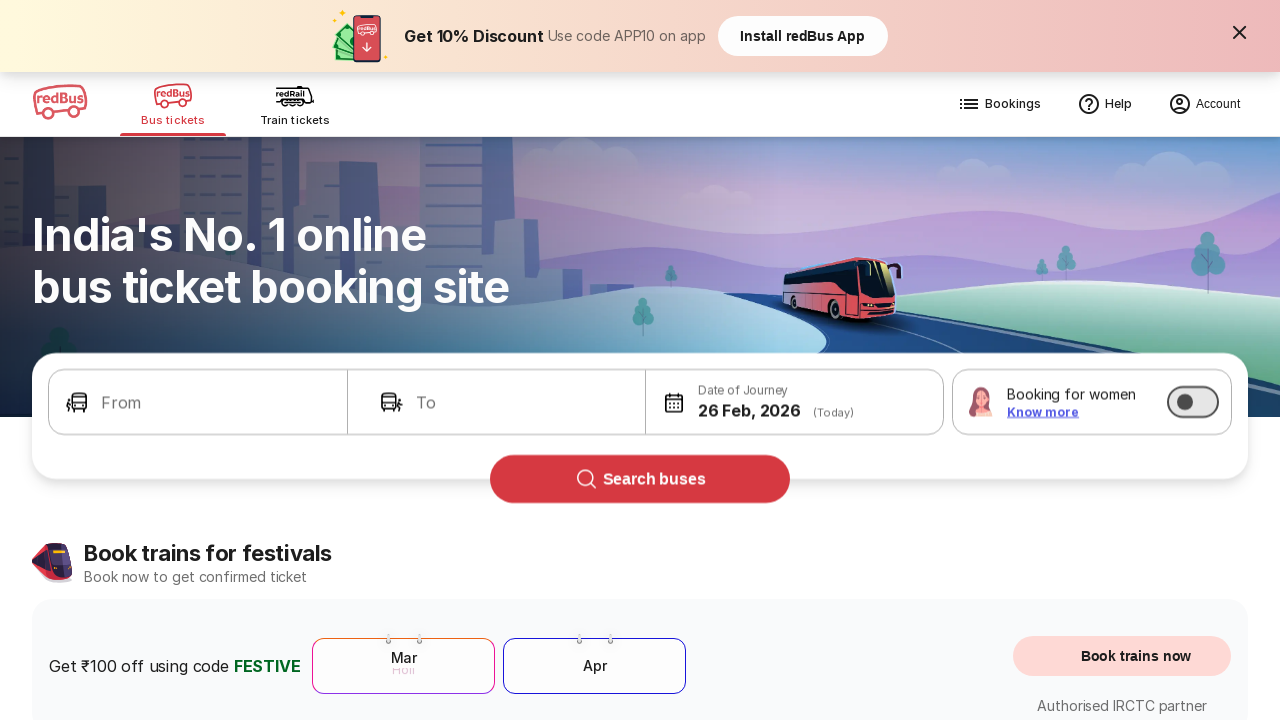

Waited for networkidle state - RedBus website fully loaded with notifications disabled
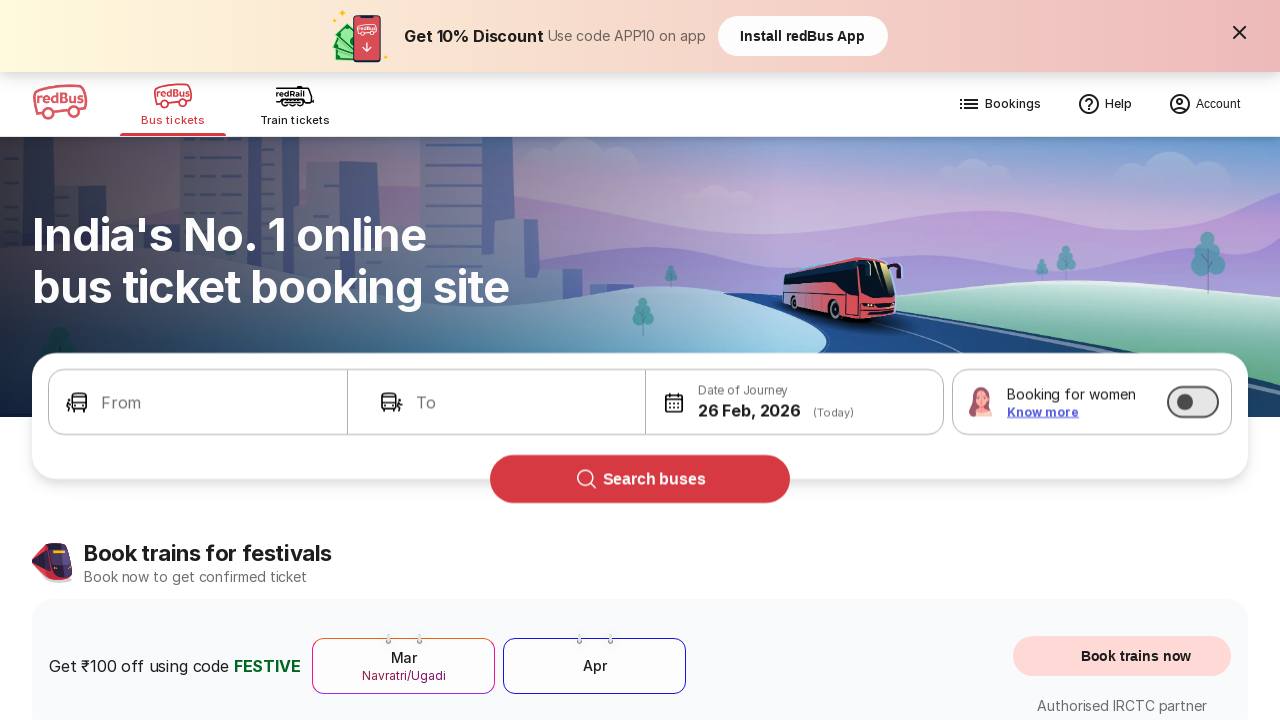

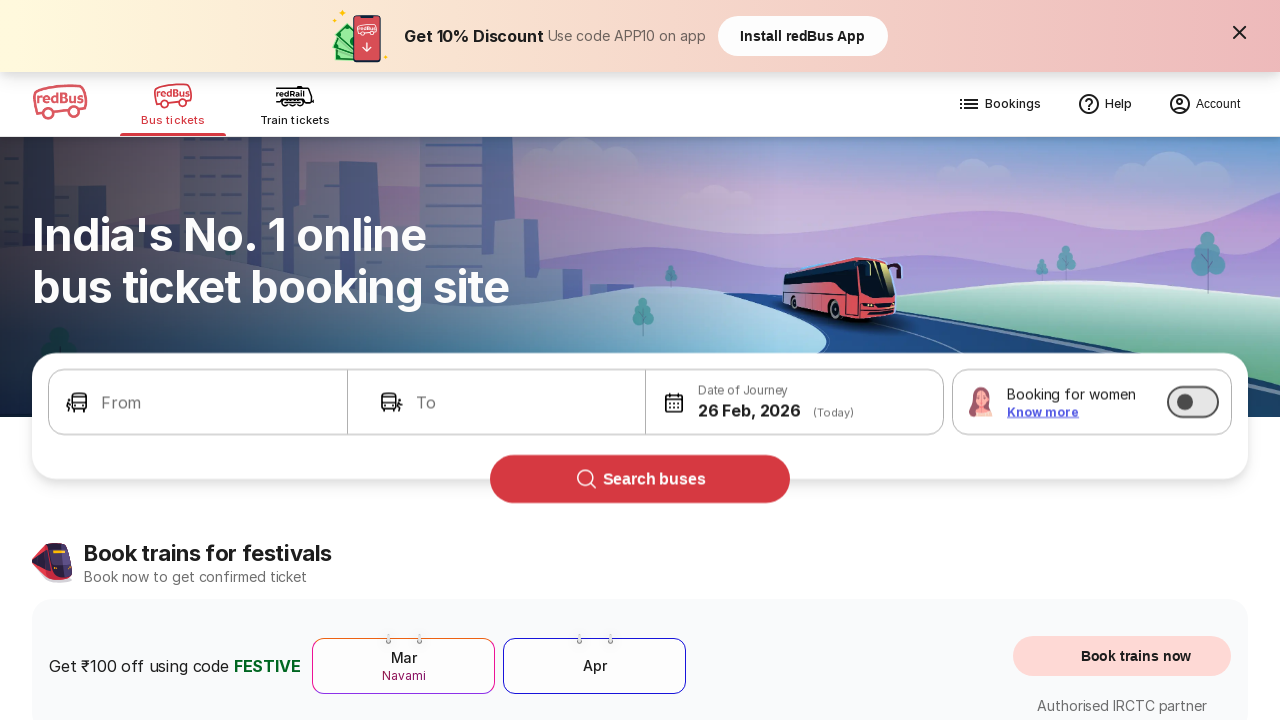